Tests the holiday entitlement calculator by navigating through a complete form flow: selecting "No" for irregular hours, choosing hours worked per week, selecting full leave year, entering 40 hours and 3.5 days, and verifying the results page

Starting URL: https://www.gov.uk/calculate-your-holiday-entitlement

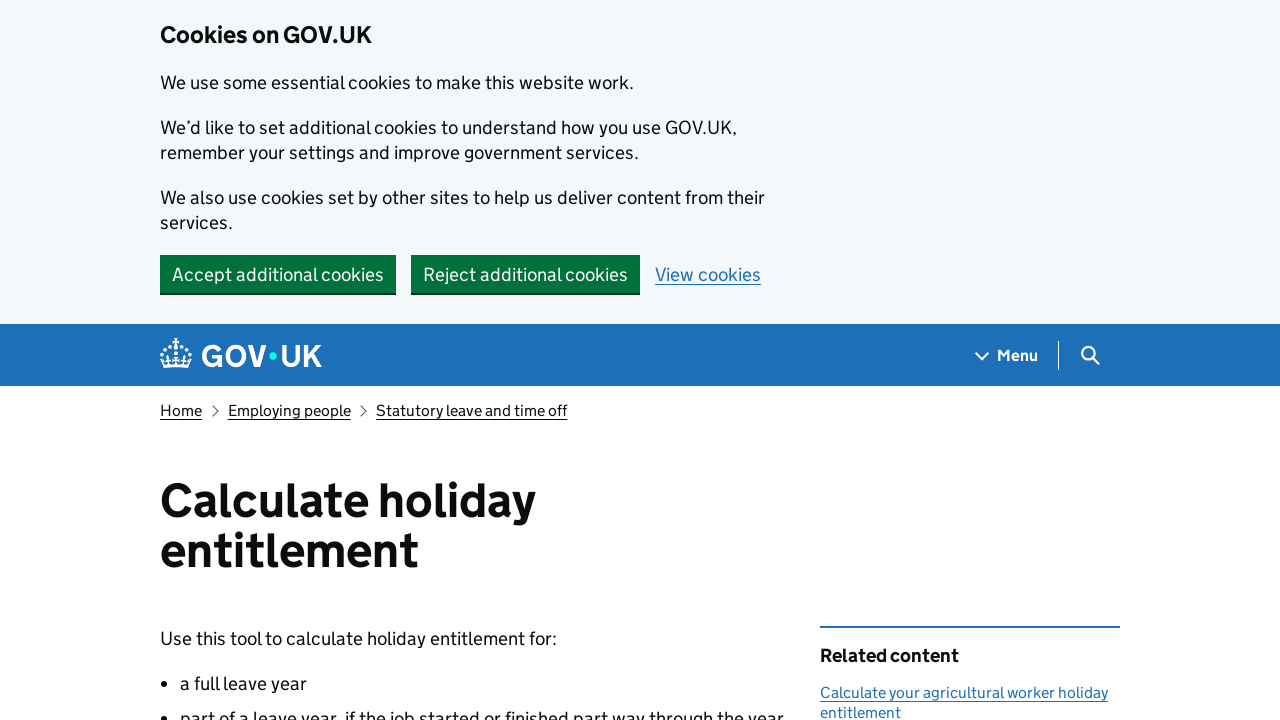

Clicked start button to begin the holiday entitlement calculator form at (238, 360) on a[href="/calculate-your-holiday-entitlement/y"]
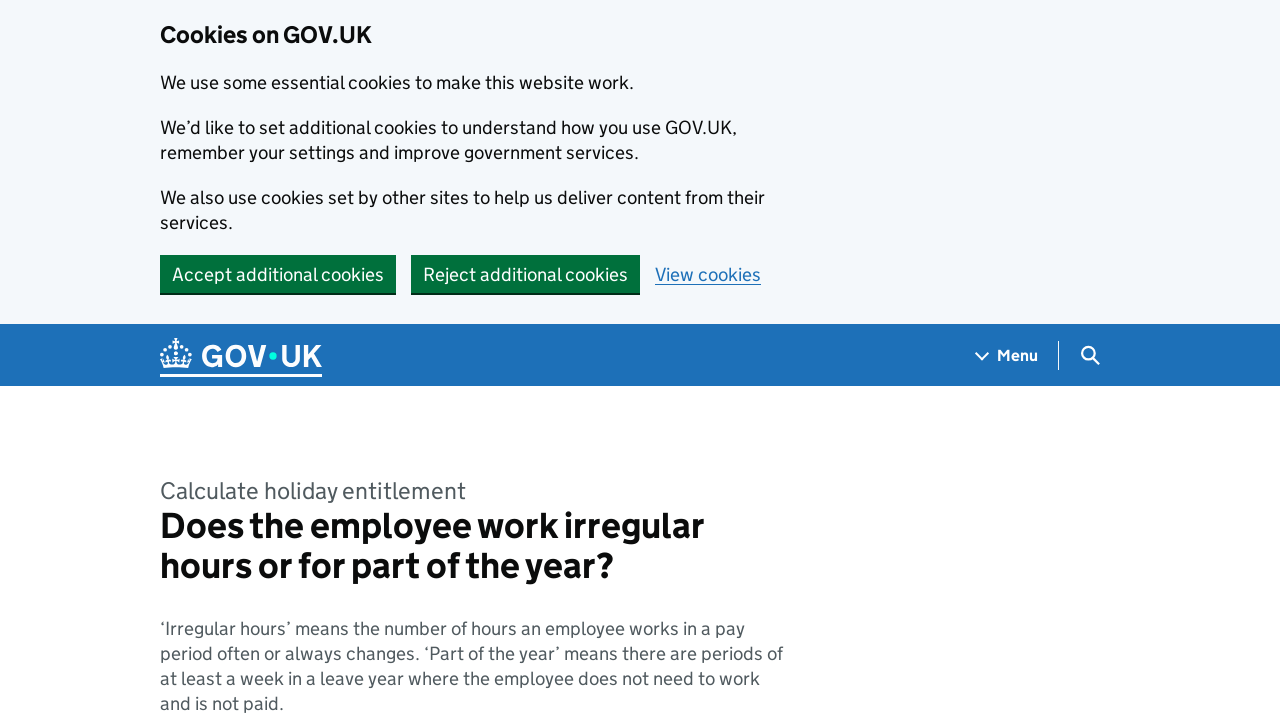

First form page loaded (h1 element appeared)
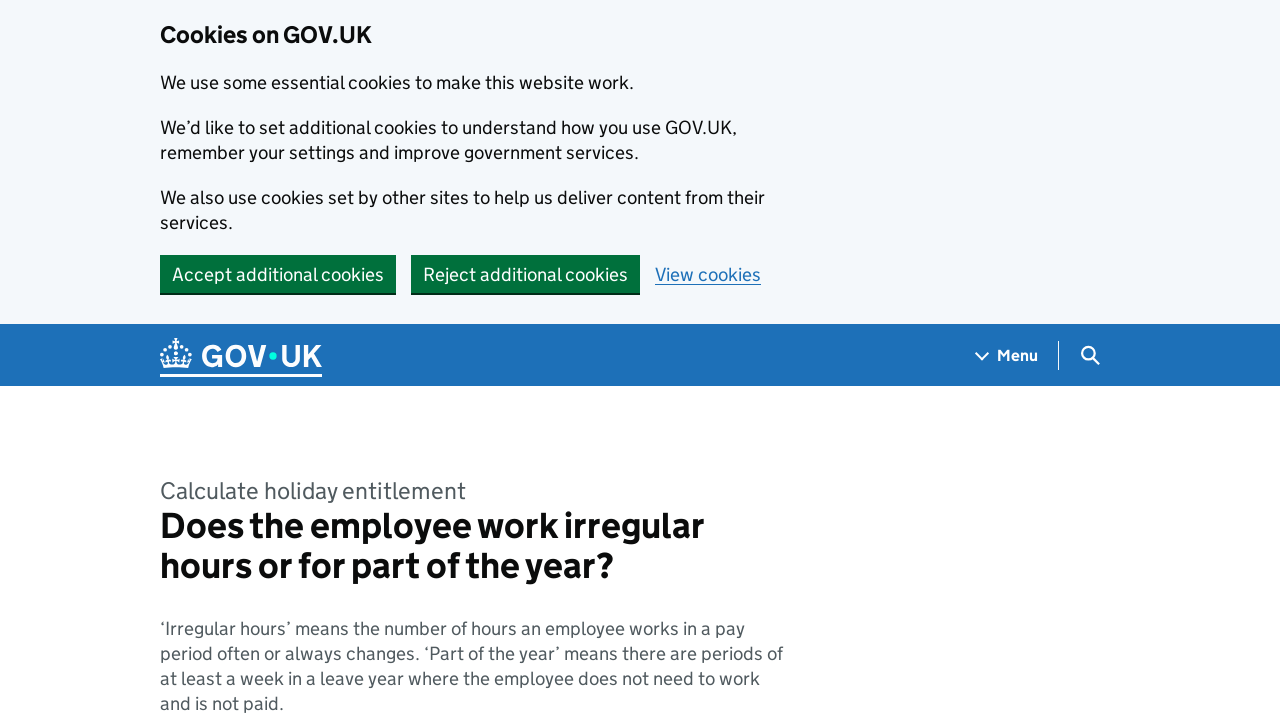

Selected 'No' for irregular hours question at (232, 360) on label[for="response-1"]
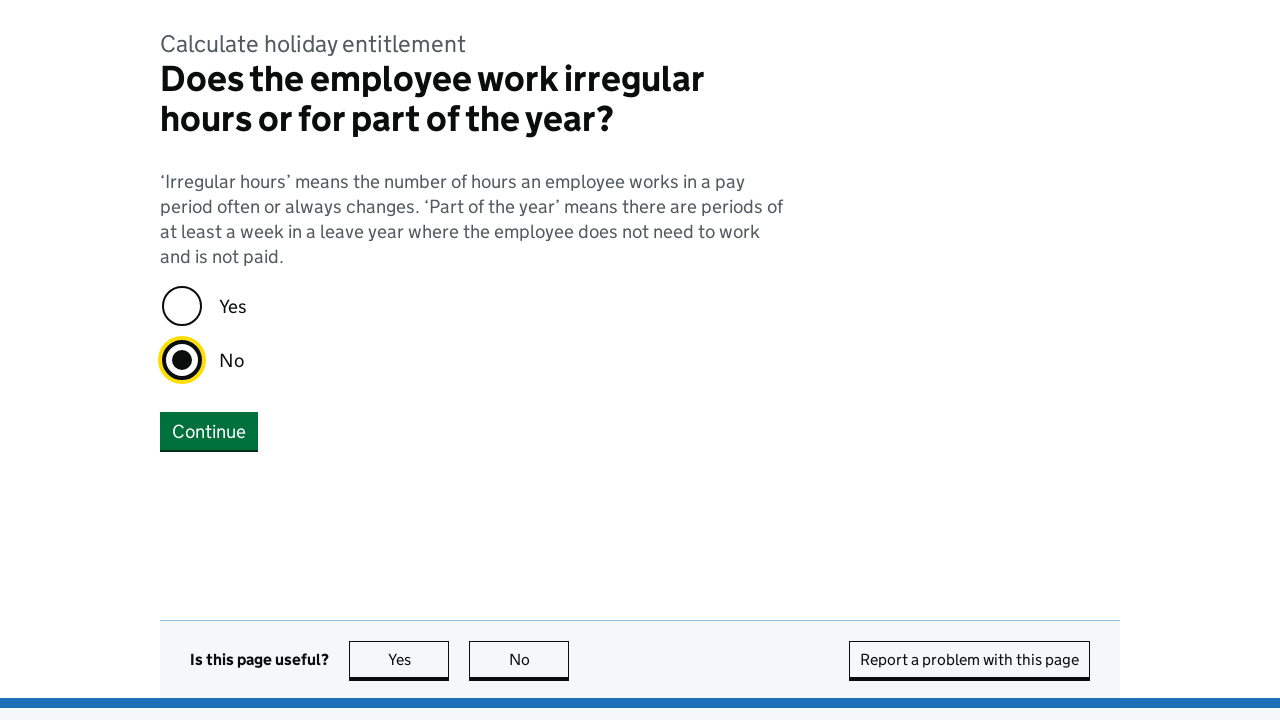

Clicked Continue button after selecting 'No' for irregular hours at (209, 431) on button:has-text("Continue")
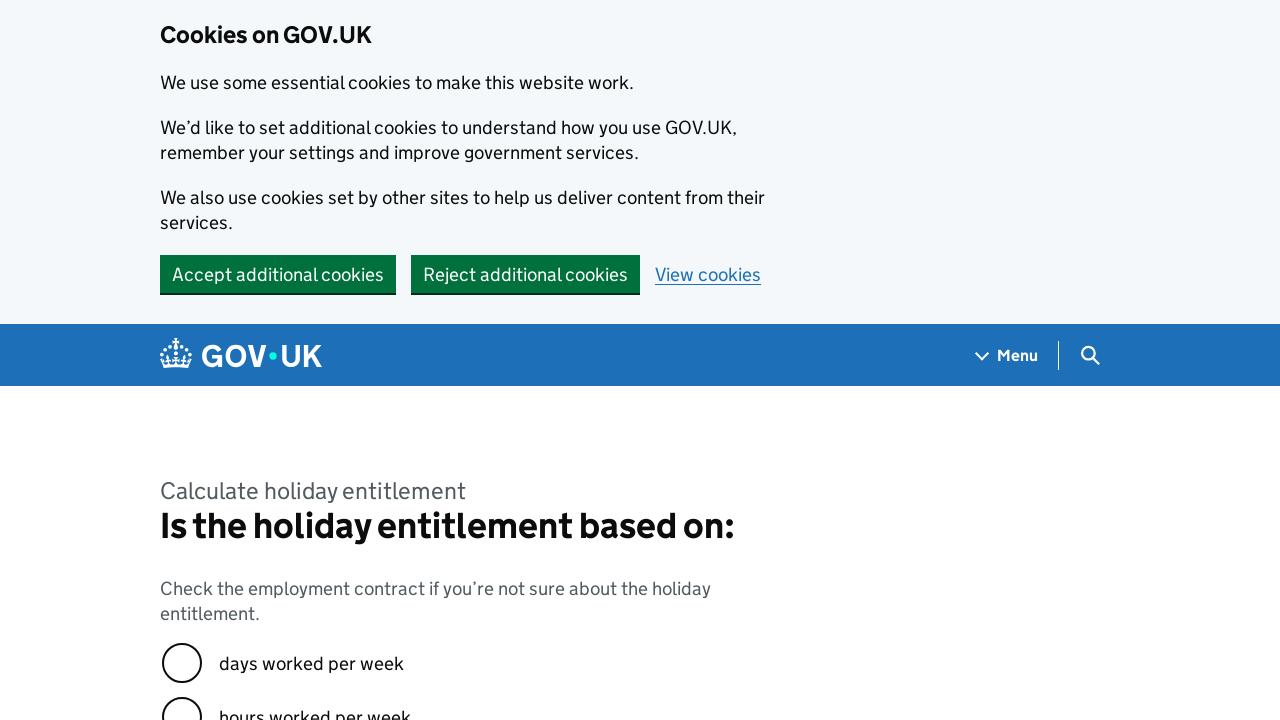

Second form page loaded (hours worked per week question)
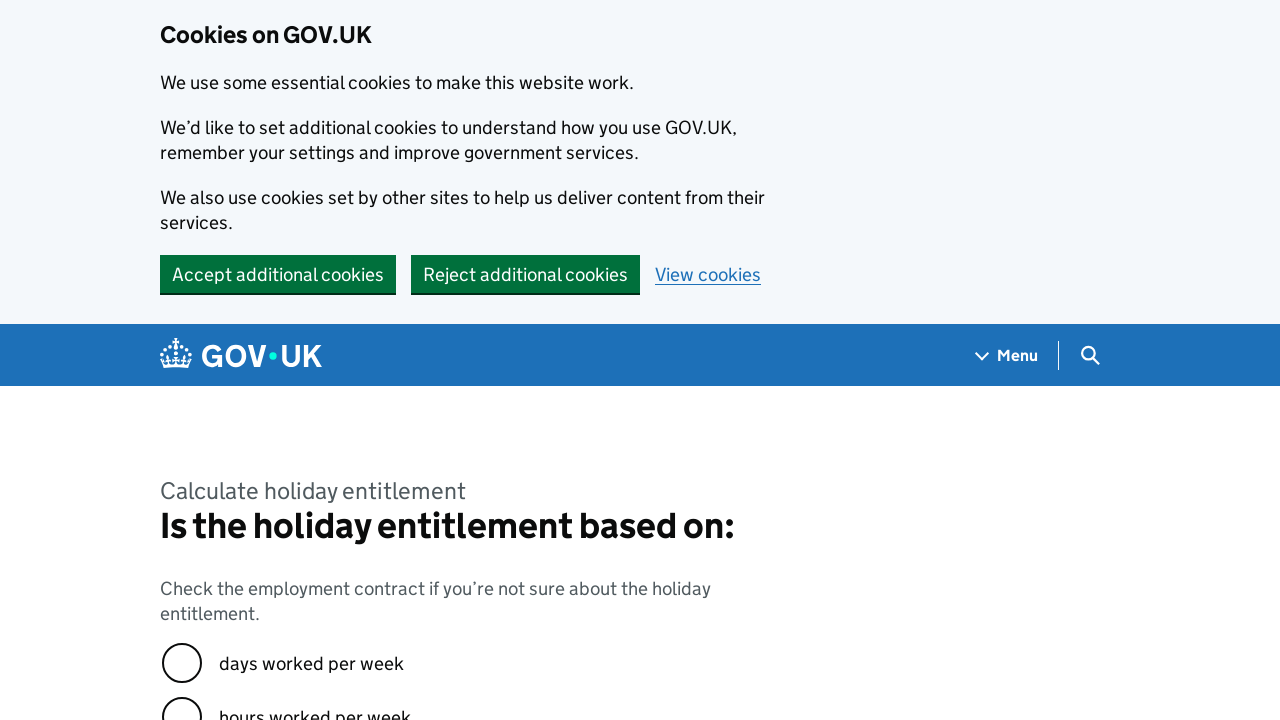

Selected 'hours worked per week' option at (315, 701) on label[for="response-1"]
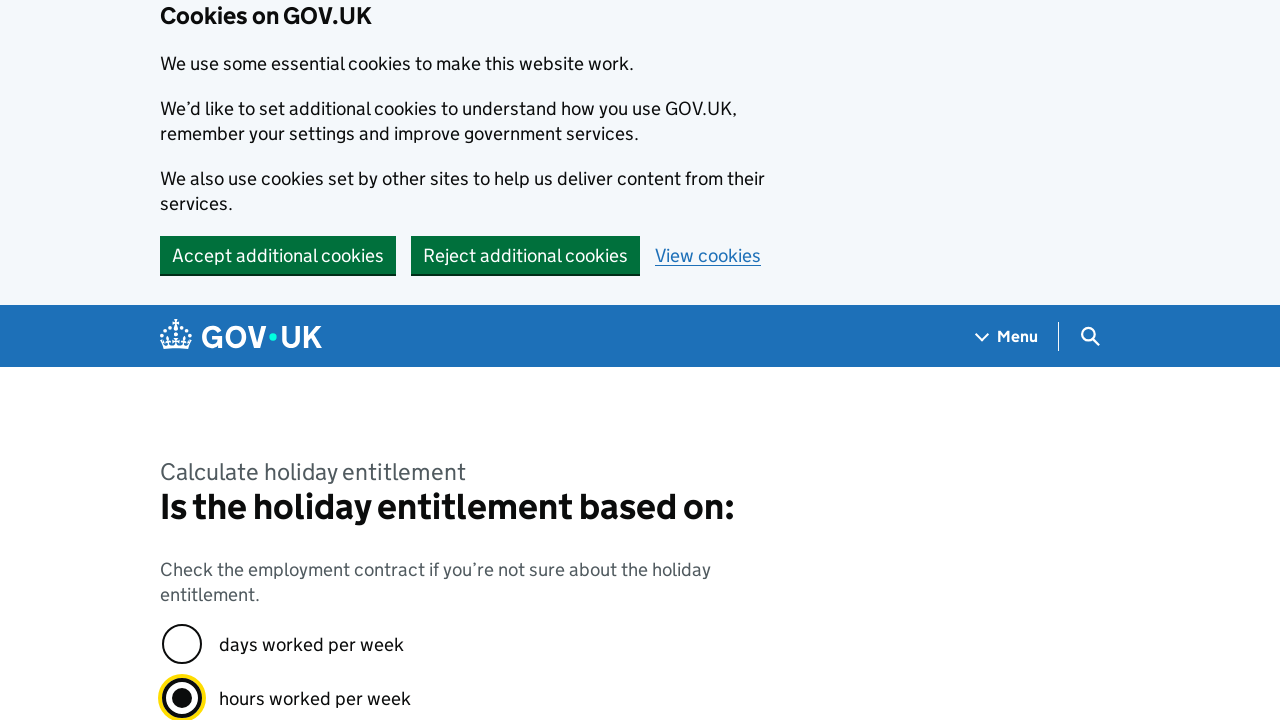

Clicked Continue button after selecting hours worked per week at (209, 360) on button:has-text("Continue")
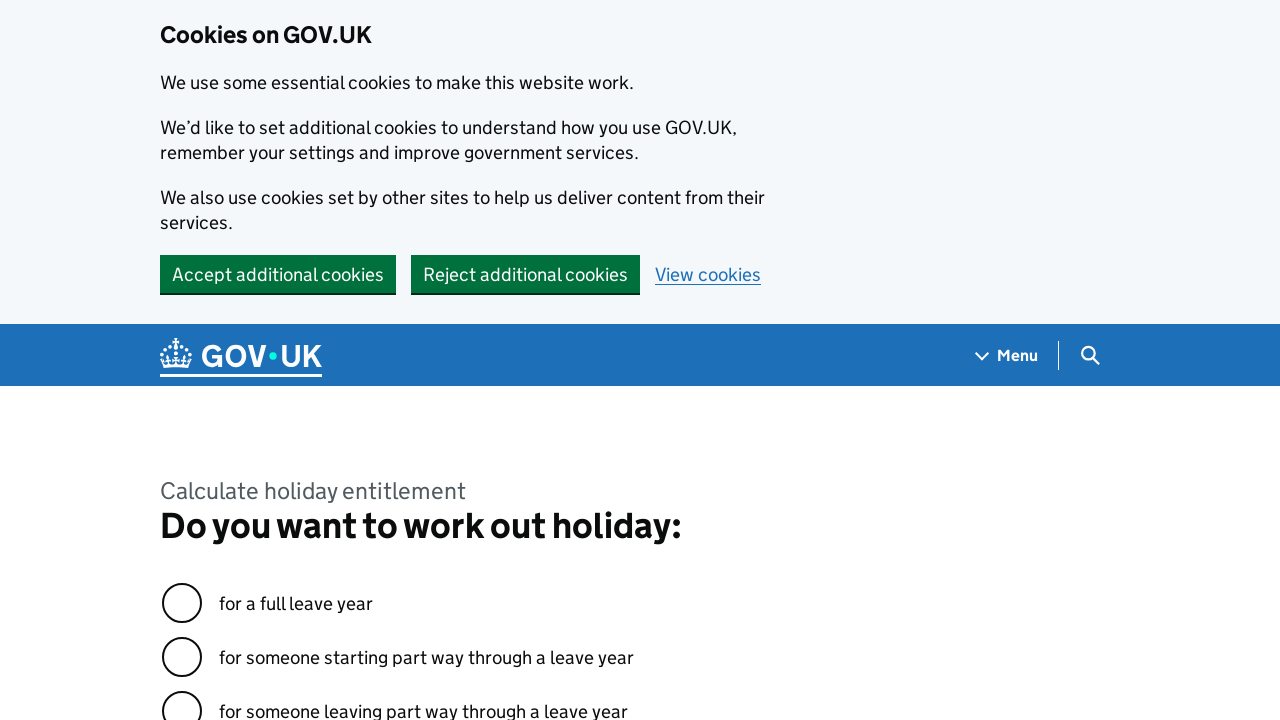

Third form page loaded (leave year question)
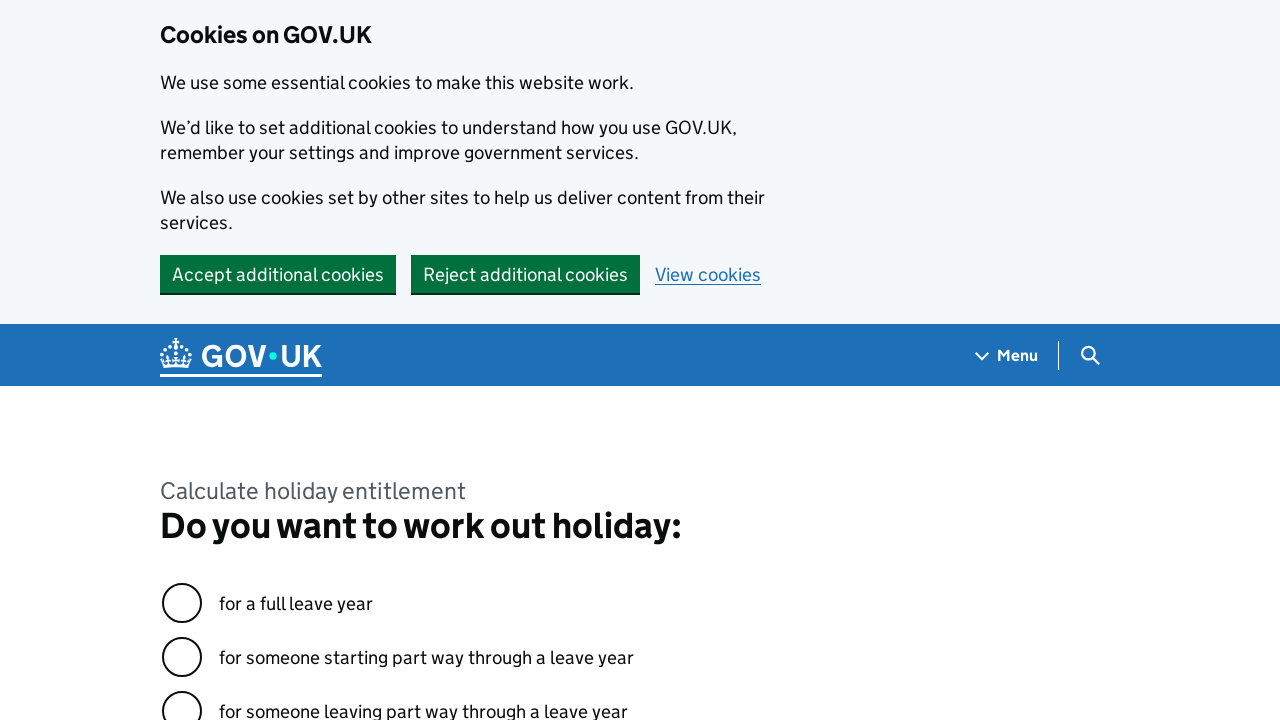

Selected 'for a full leave year' option at (296, 603) on label[for="response-0"]
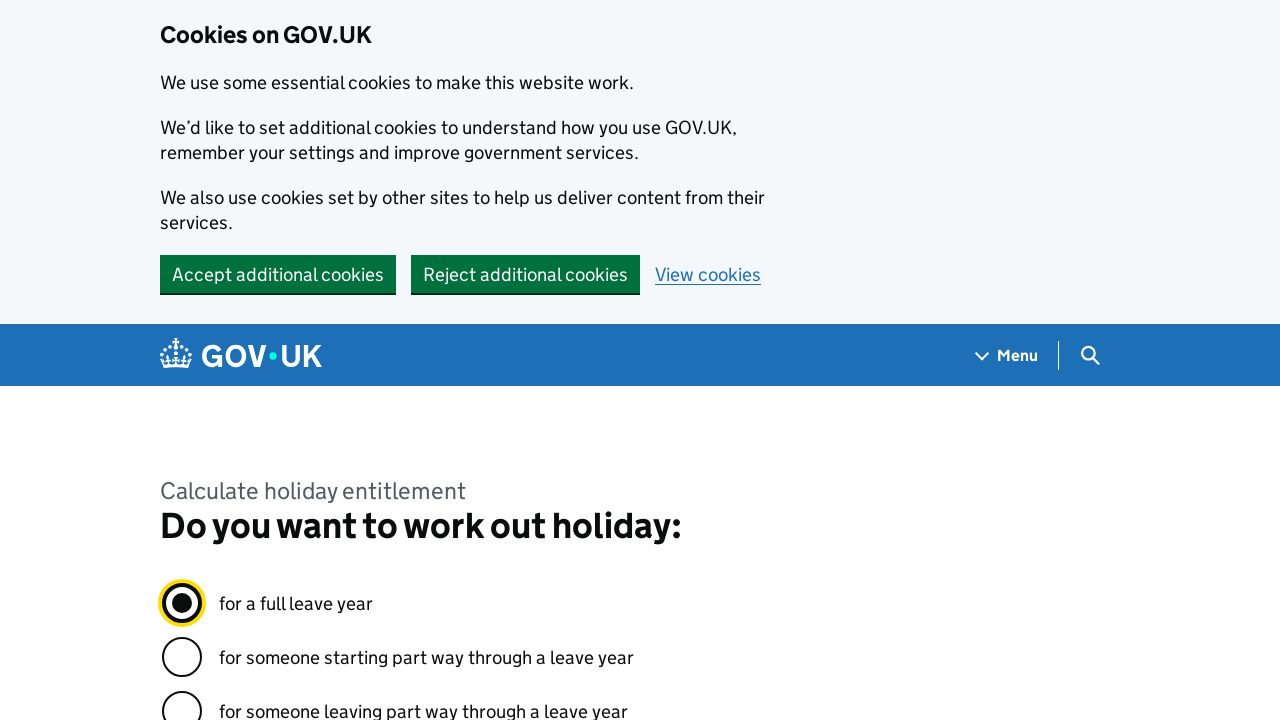

Clicked Continue button after selecting full leave year at (209, 360) on button:has-text("Continue")
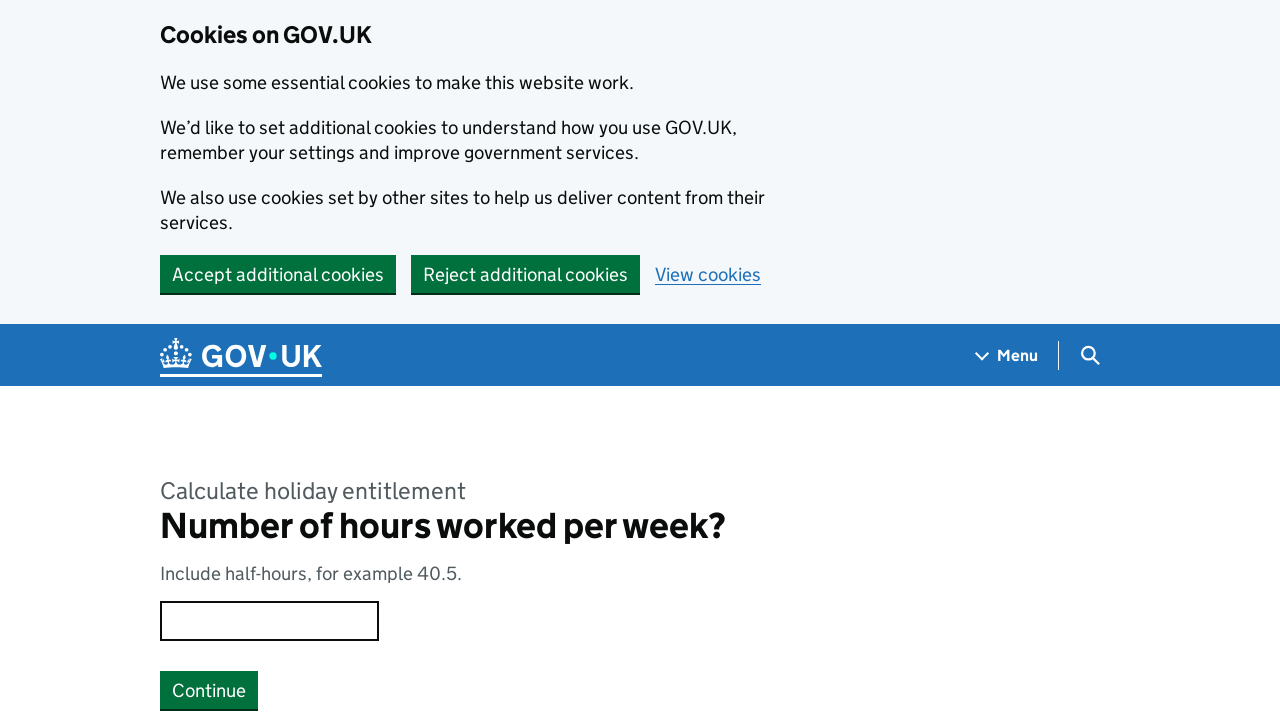

Fourth form page loaded (hours per week input)
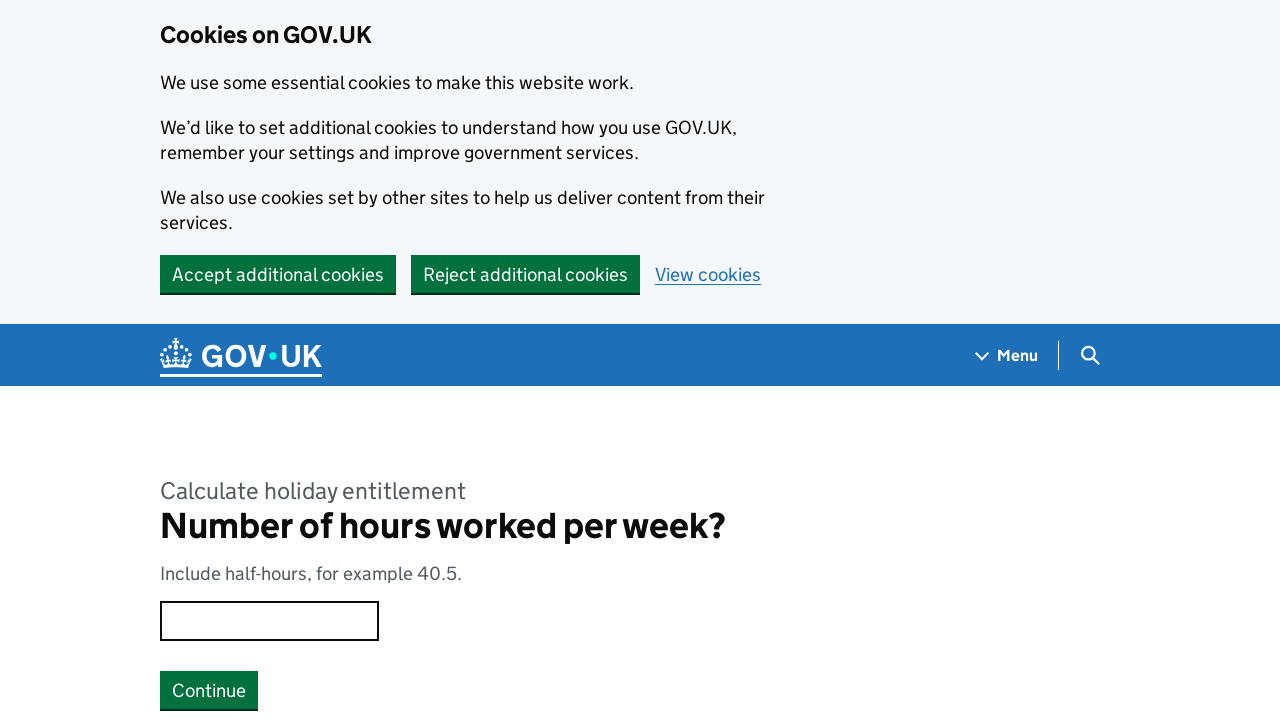

Entered 40 hours worked per week on [id="response"]
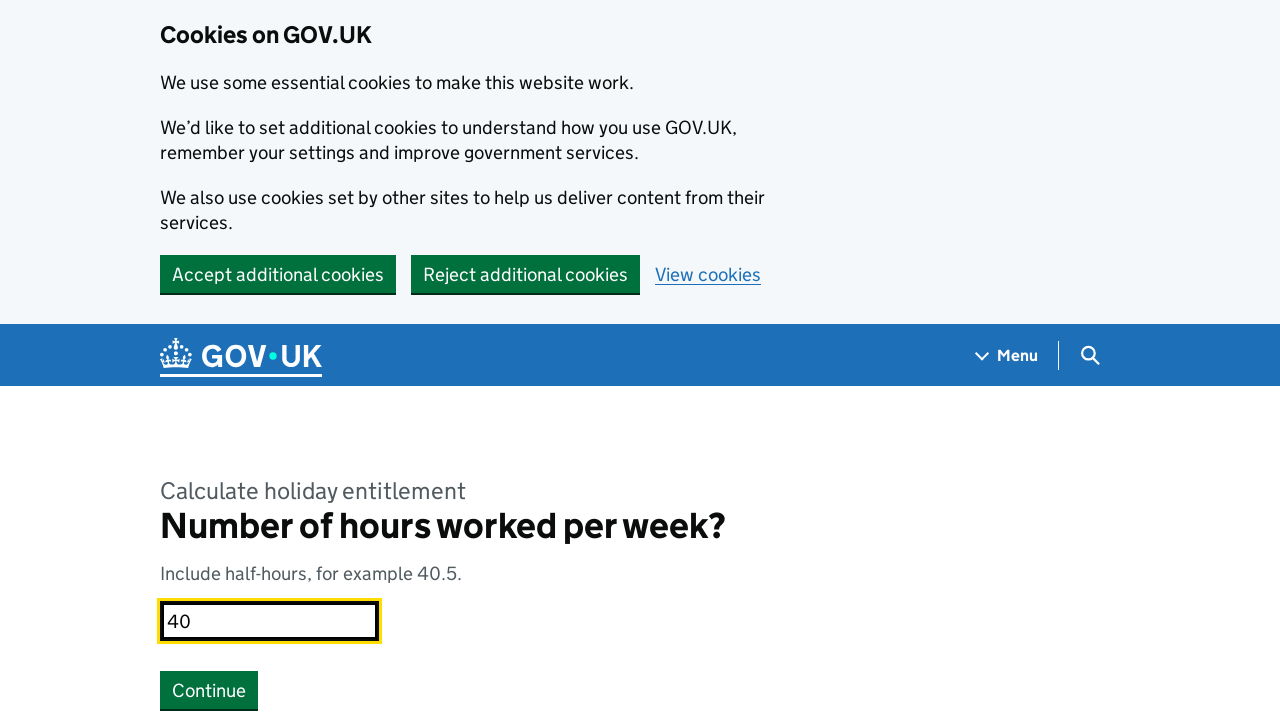

Clicked Continue button after entering 40 hours at (209, 690) on button:has-text("Continue")
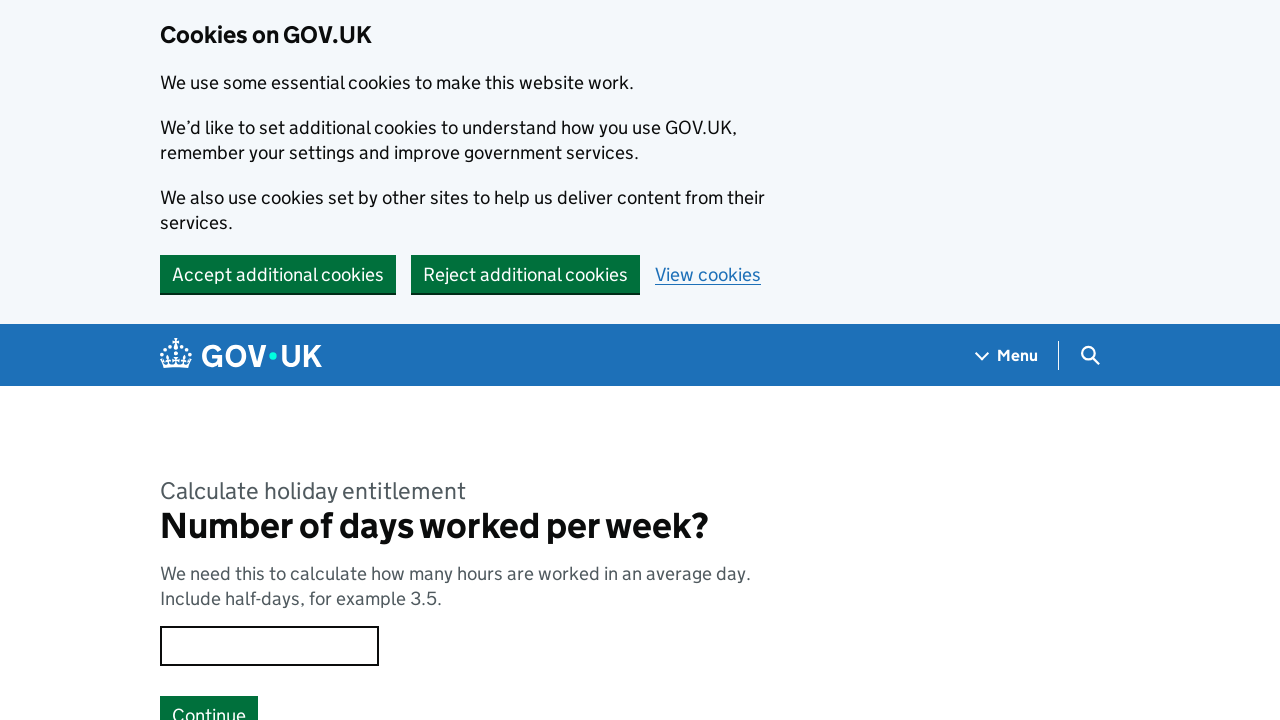

Fifth form page loaded (days per week input)
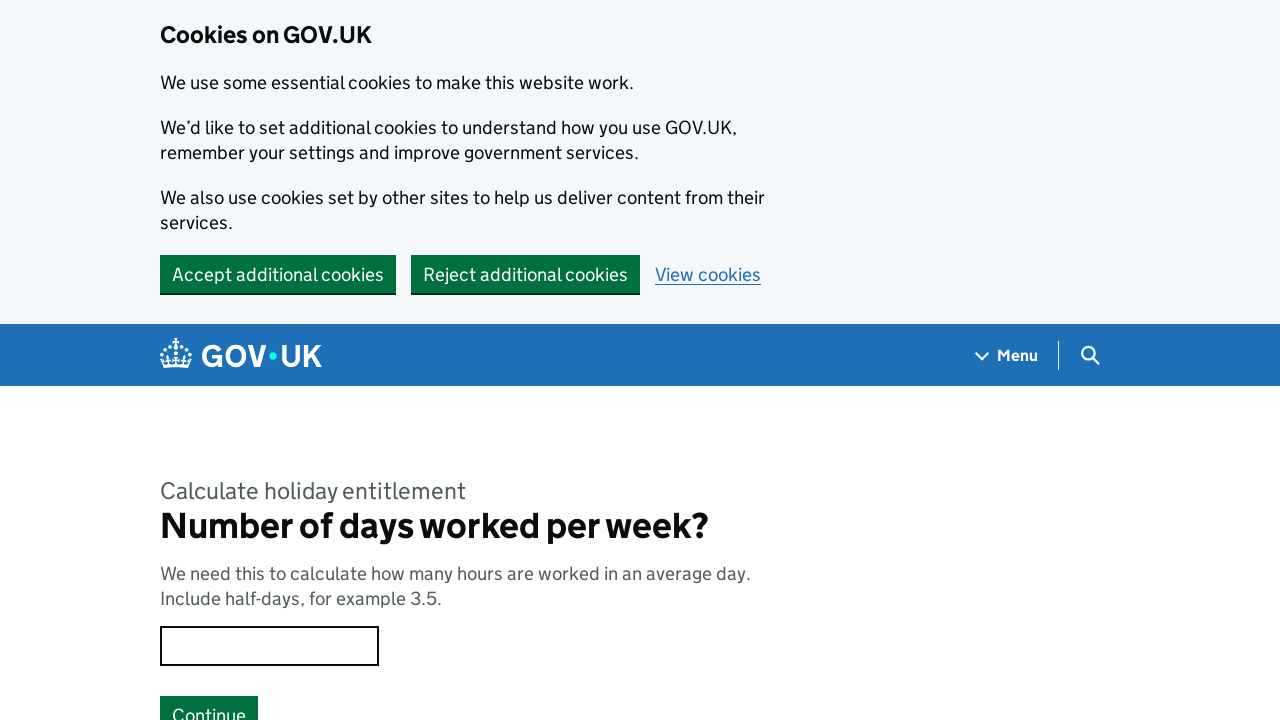

Entered 3.5 days worked per week on [id="response"]
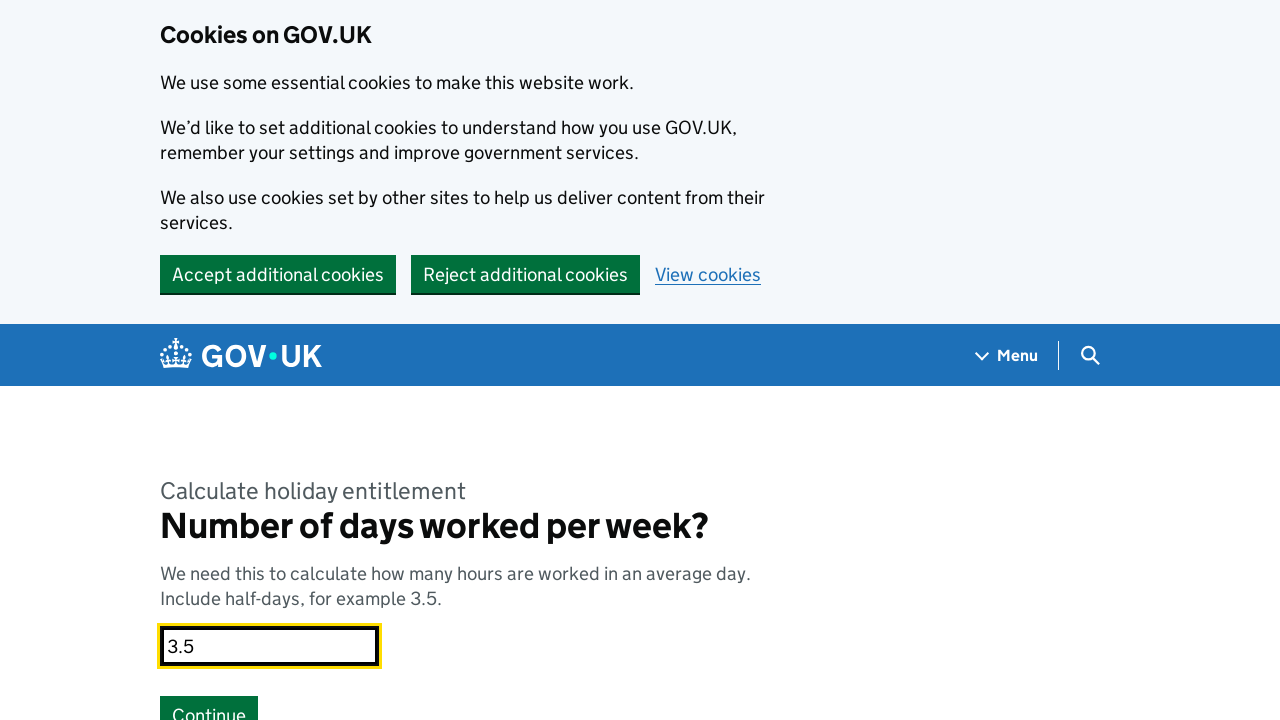

Clicked Continue button after entering 3.5 days at (209, 701) on button:has-text("Continue")
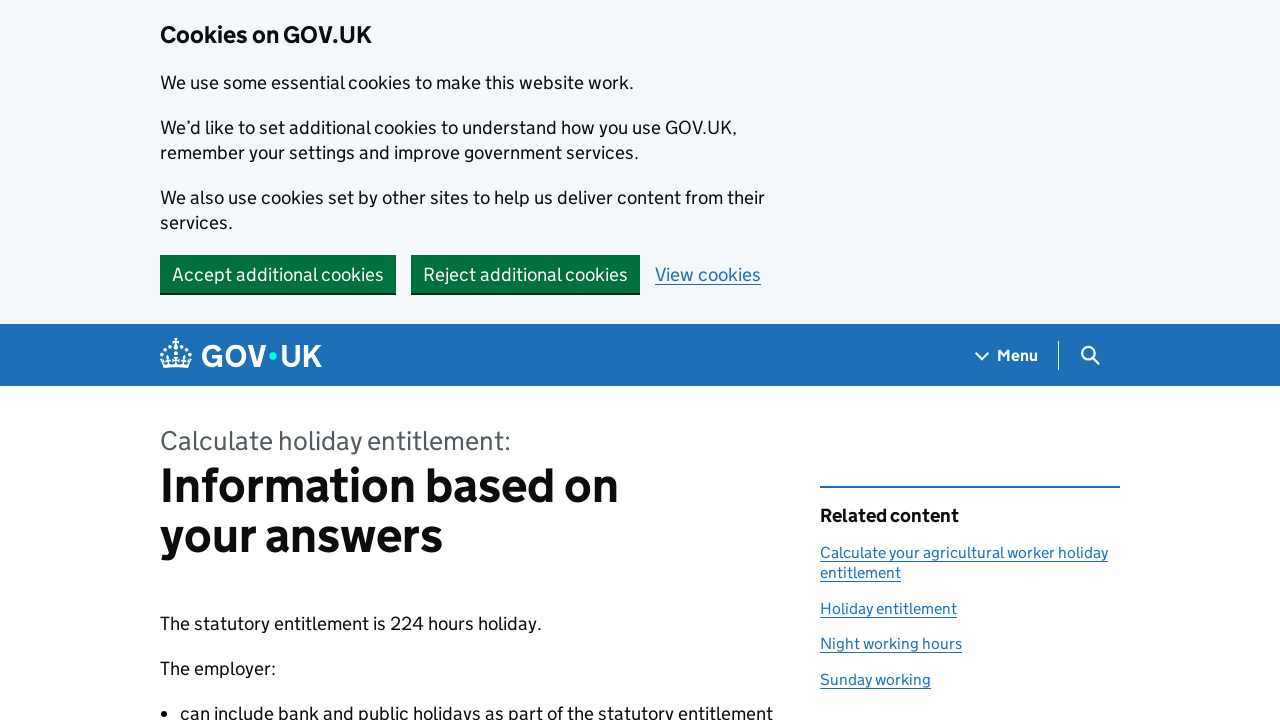

Results page loaded with holiday entitlement calculation
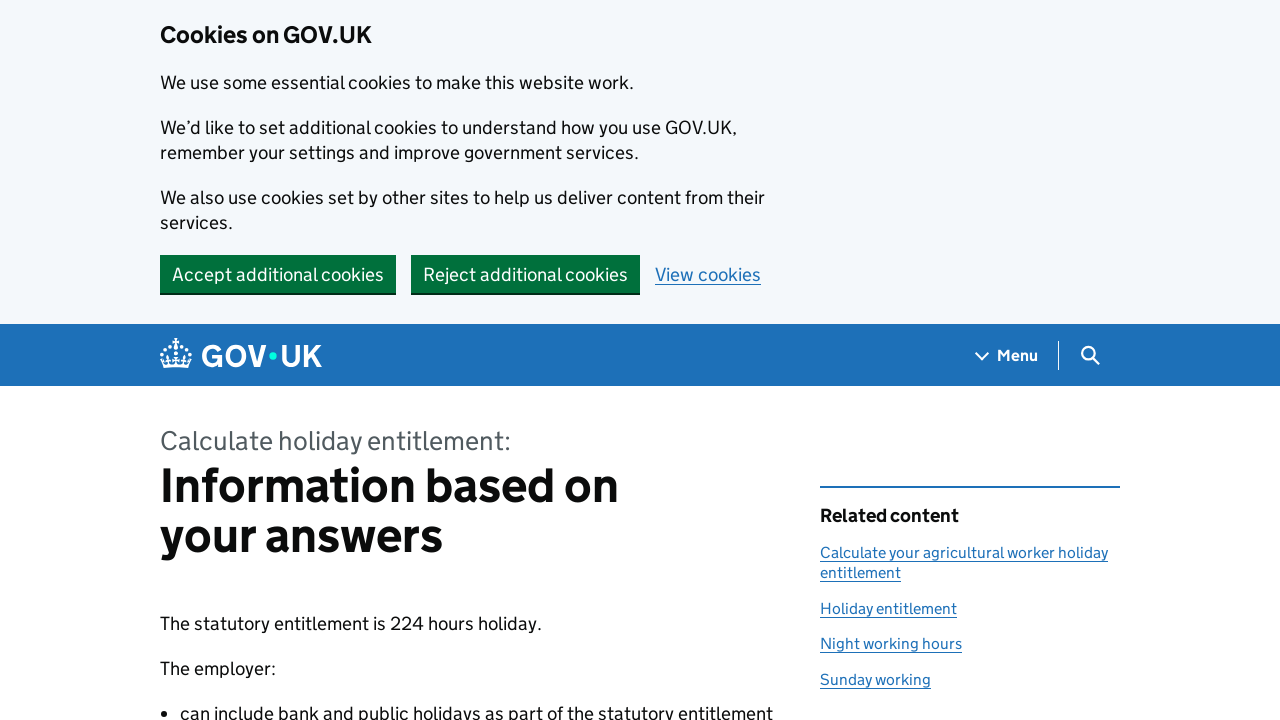

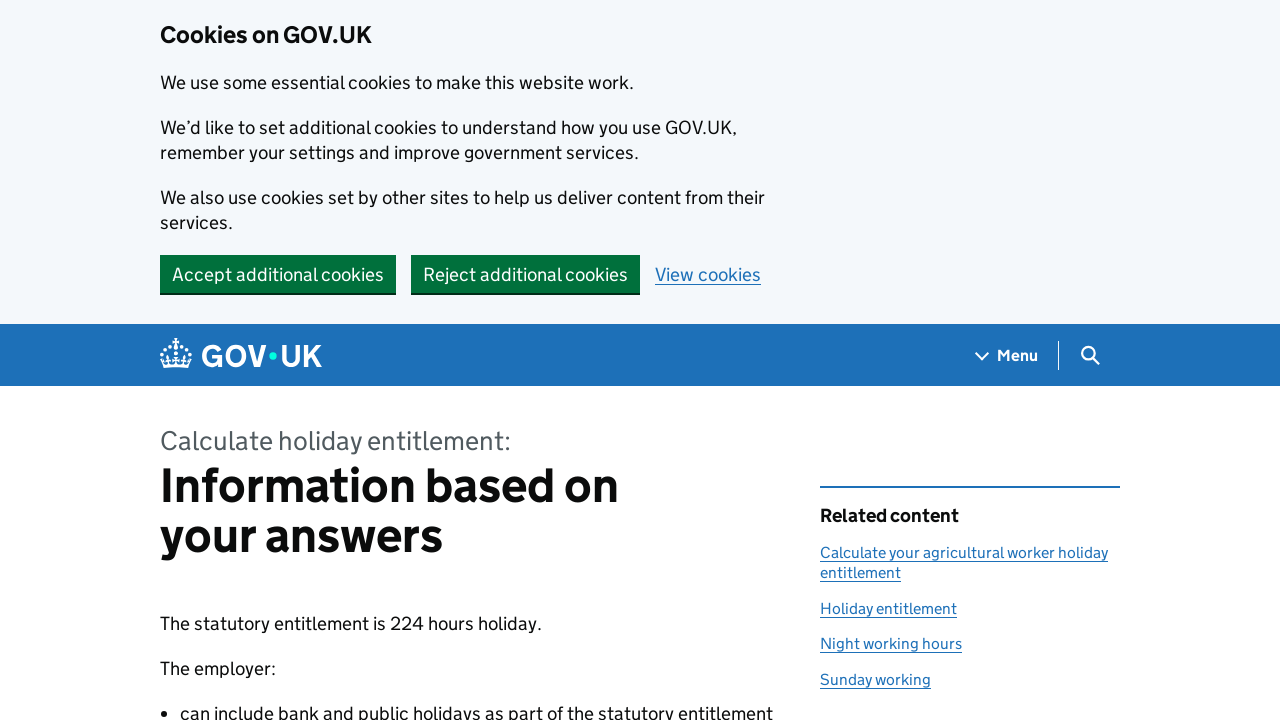